Tests radio button selection on BigBasket's exotic fruits and vegetables page by scrolling to and clicking a discount filter option

Starting URL: https://www.bigbasket.com/pc/fruits-vegetables/exotic-fruits-veggies/

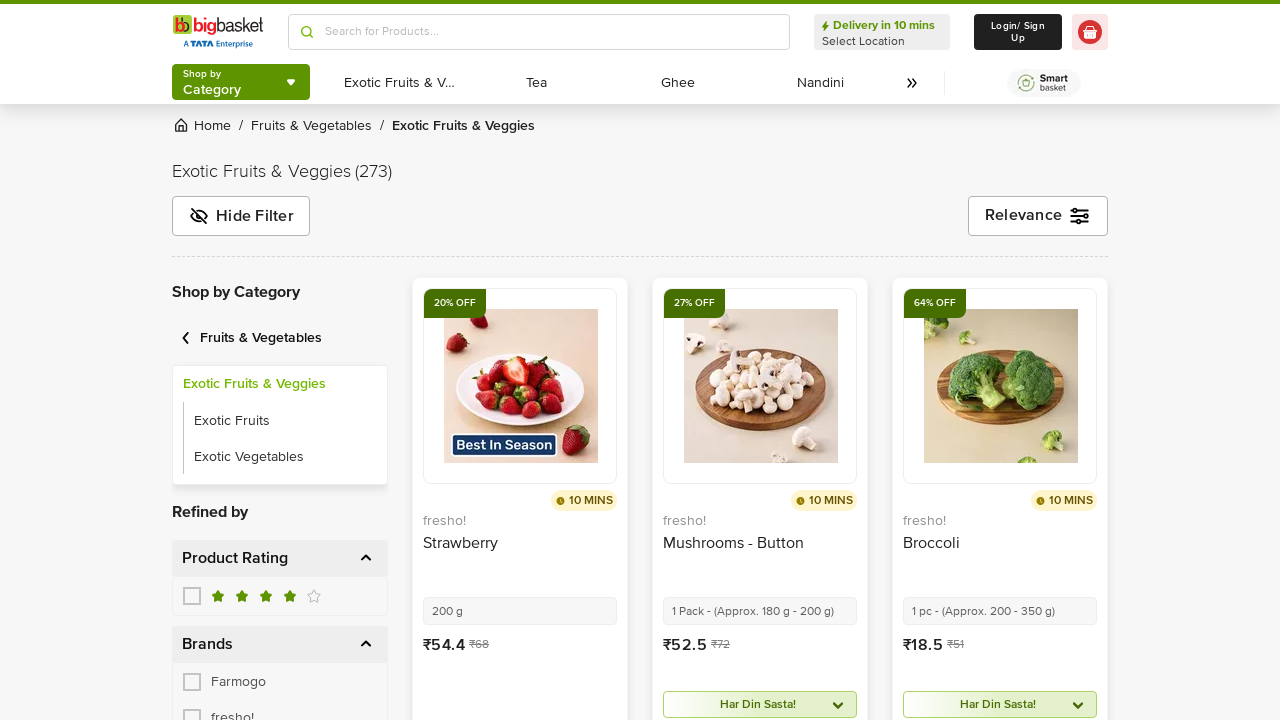

Scrolled to 5%-10% discount filter radio button
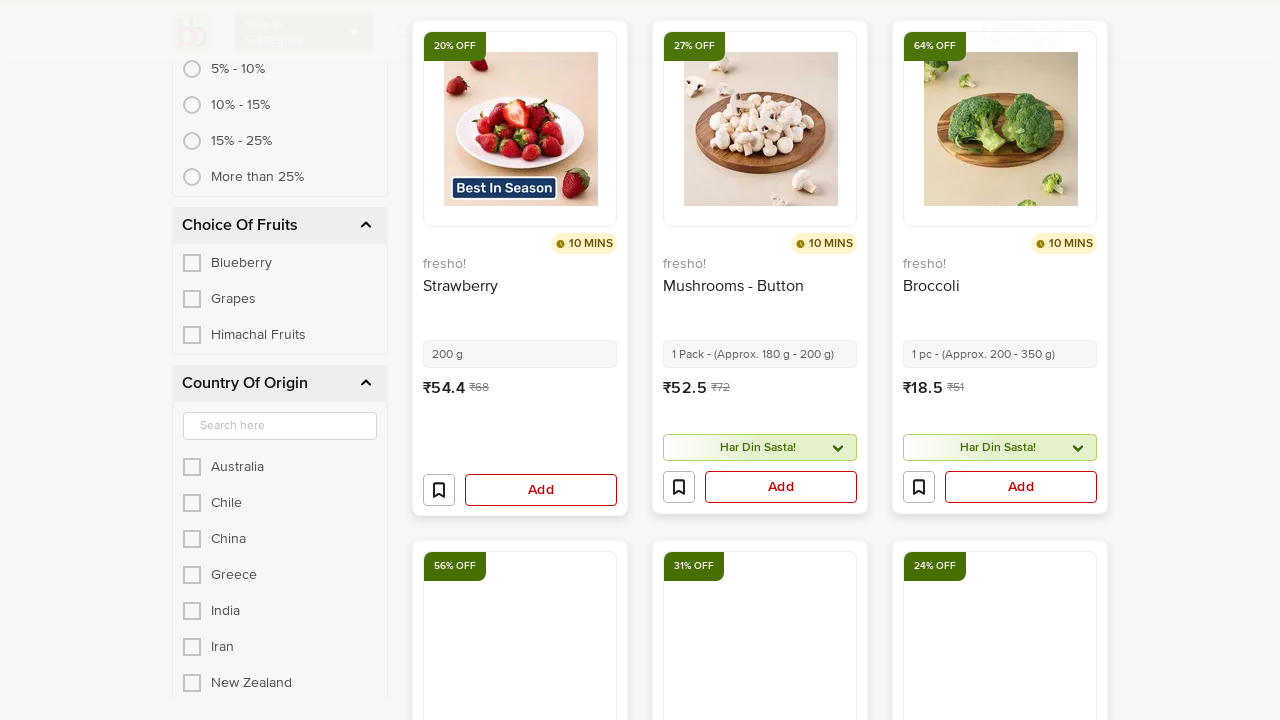

Clicked 5%-10% discount filter radio button at (192, 69) on #i-5\%-10\%
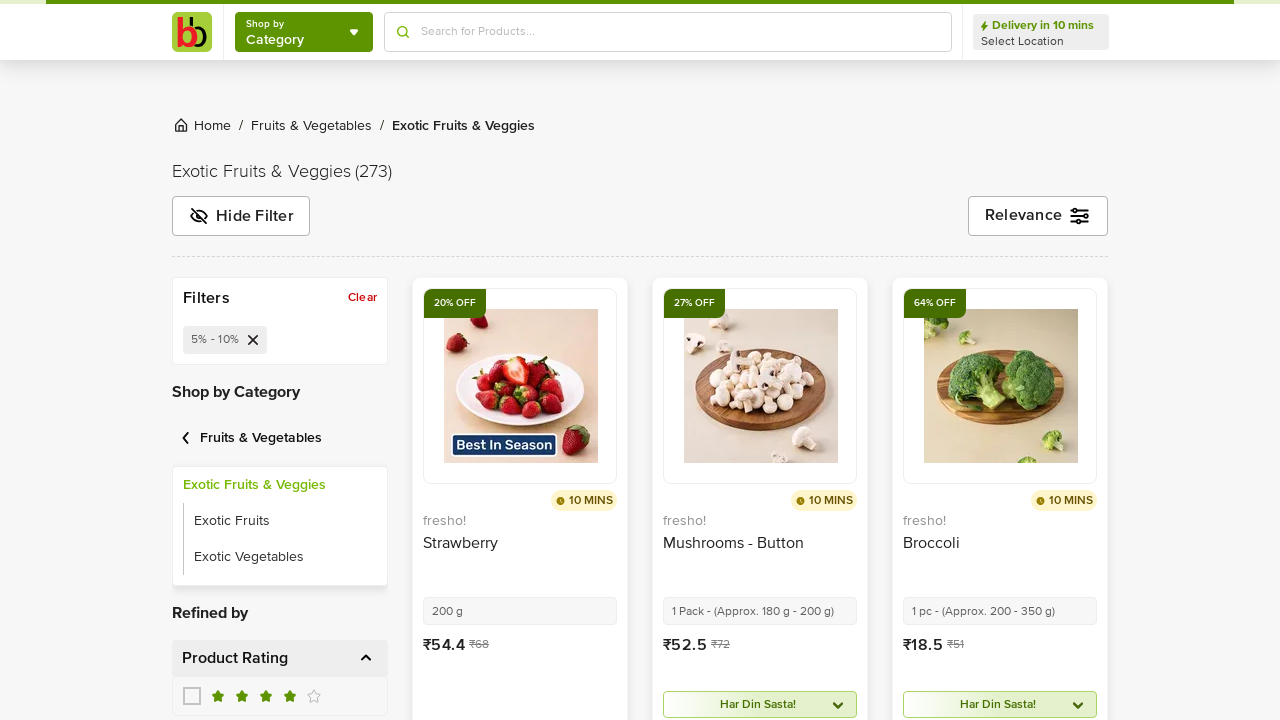

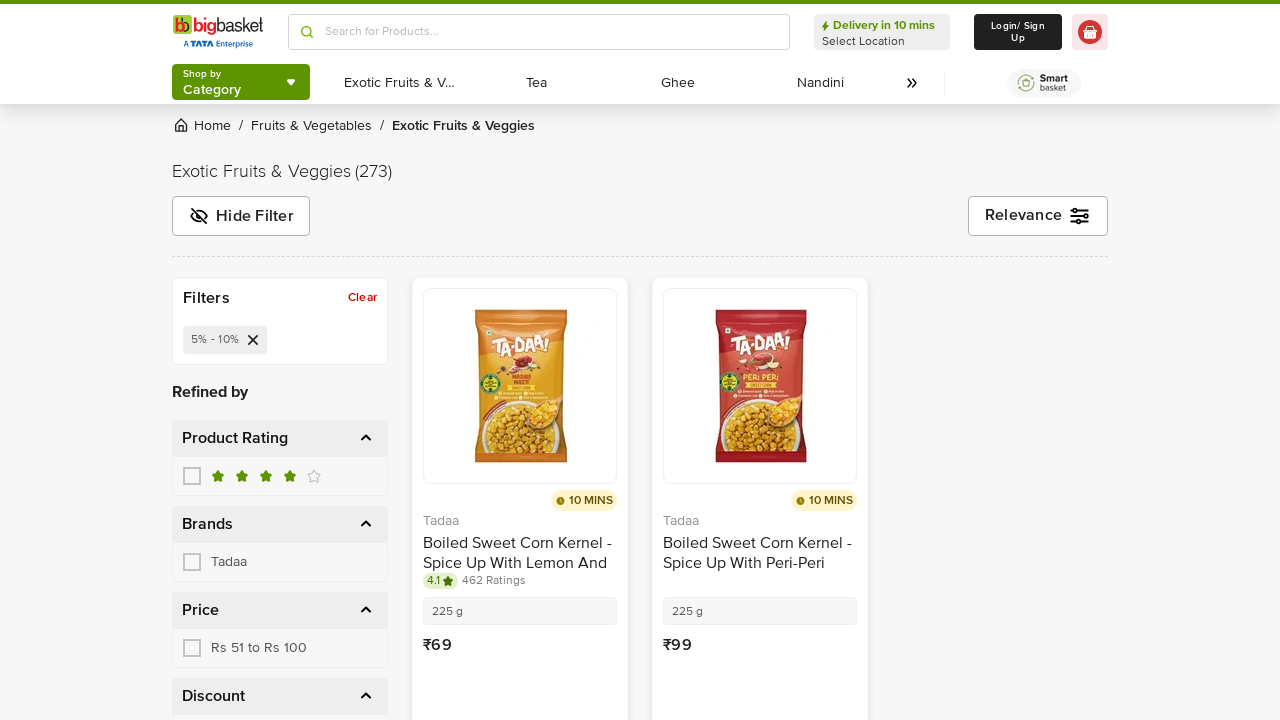